Tests that edits are saved when the input loses focus (blur event)

Starting URL: https://demo.playwright.dev/todomvc

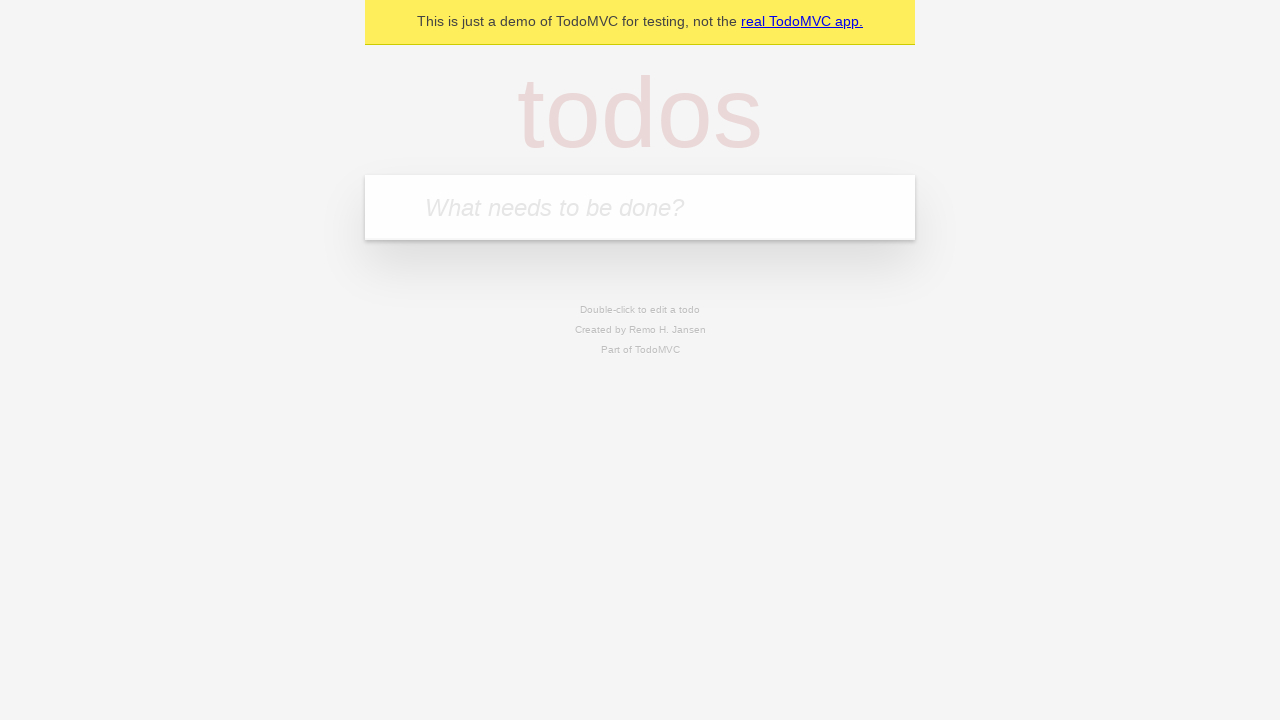

Filled new todo input with 'buy some cheese' on internal:attr=[placeholder="What needs to be done?"i]
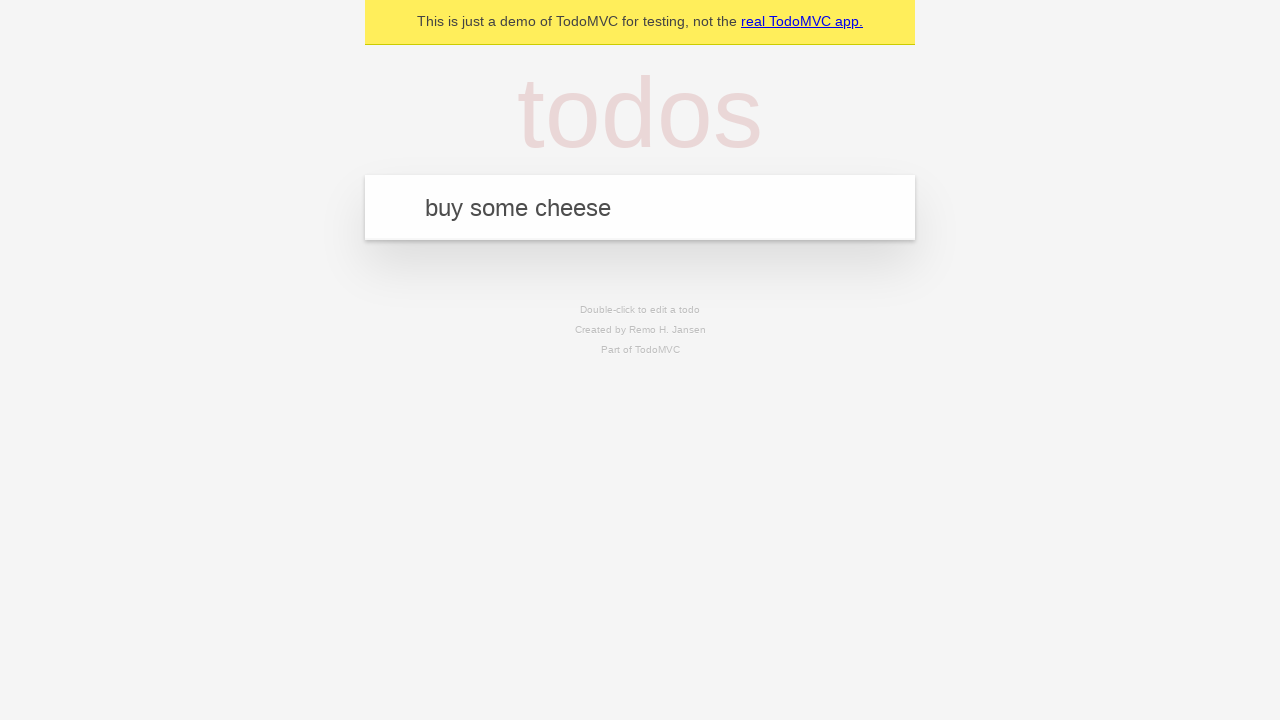

Pressed Enter to create first todo on internal:attr=[placeholder="What needs to be done?"i]
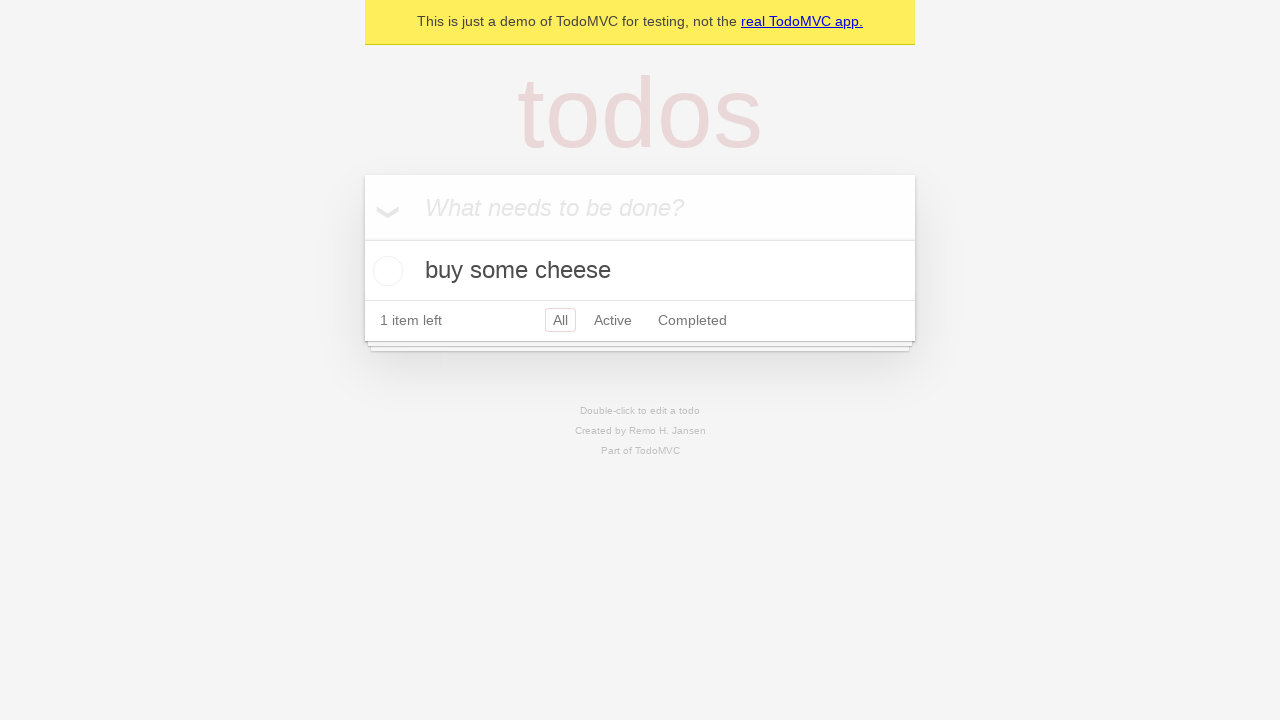

Filled new todo input with 'feed the cat' on internal:attr=[placeholder="What needs to be done?"i]
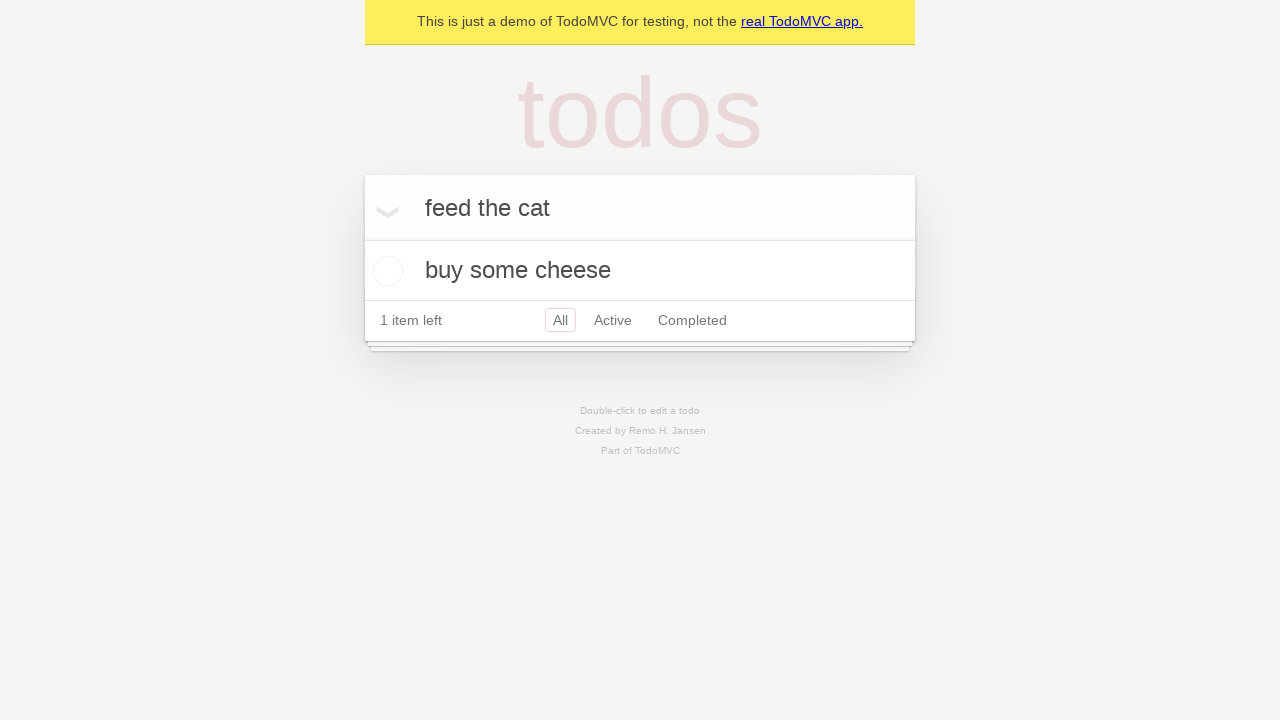

Pressed Enter to create second todo on internal:attr=[placeholder="What needs to be done?"i]
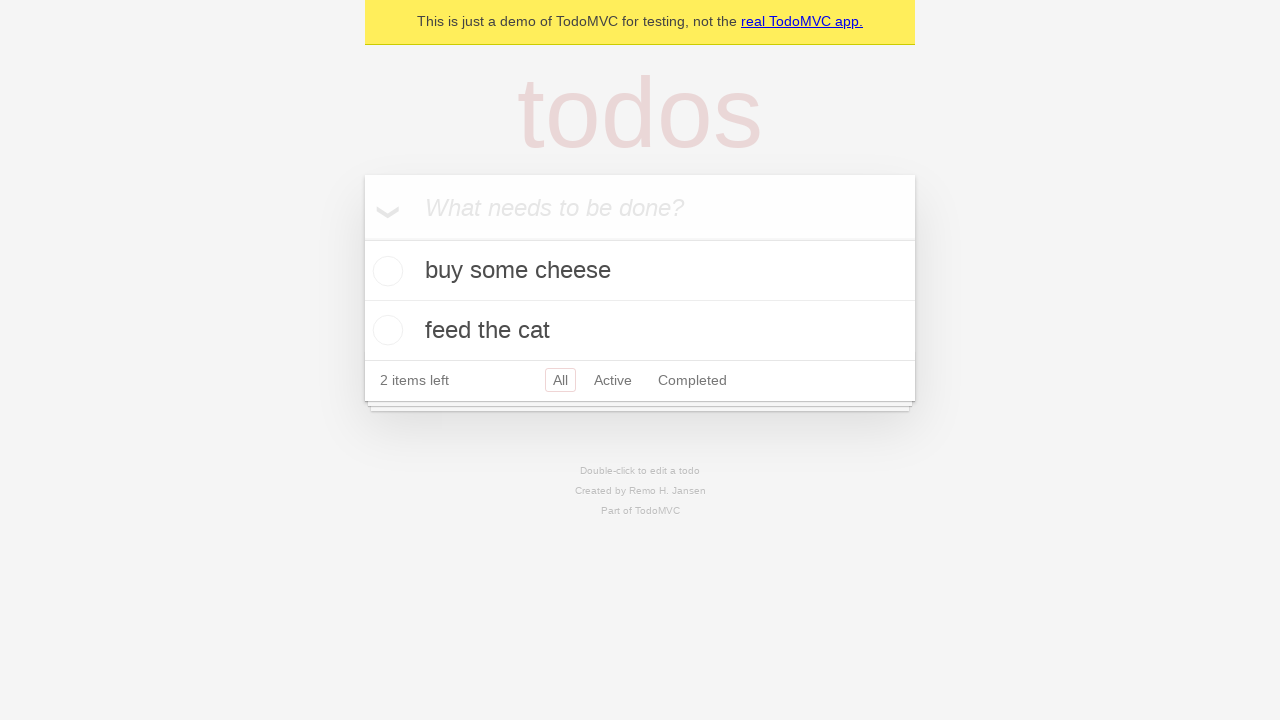

Filled new todo input with 'book a doctors appointment' on internal:attr=[placeholder="What needs to be done?"i]
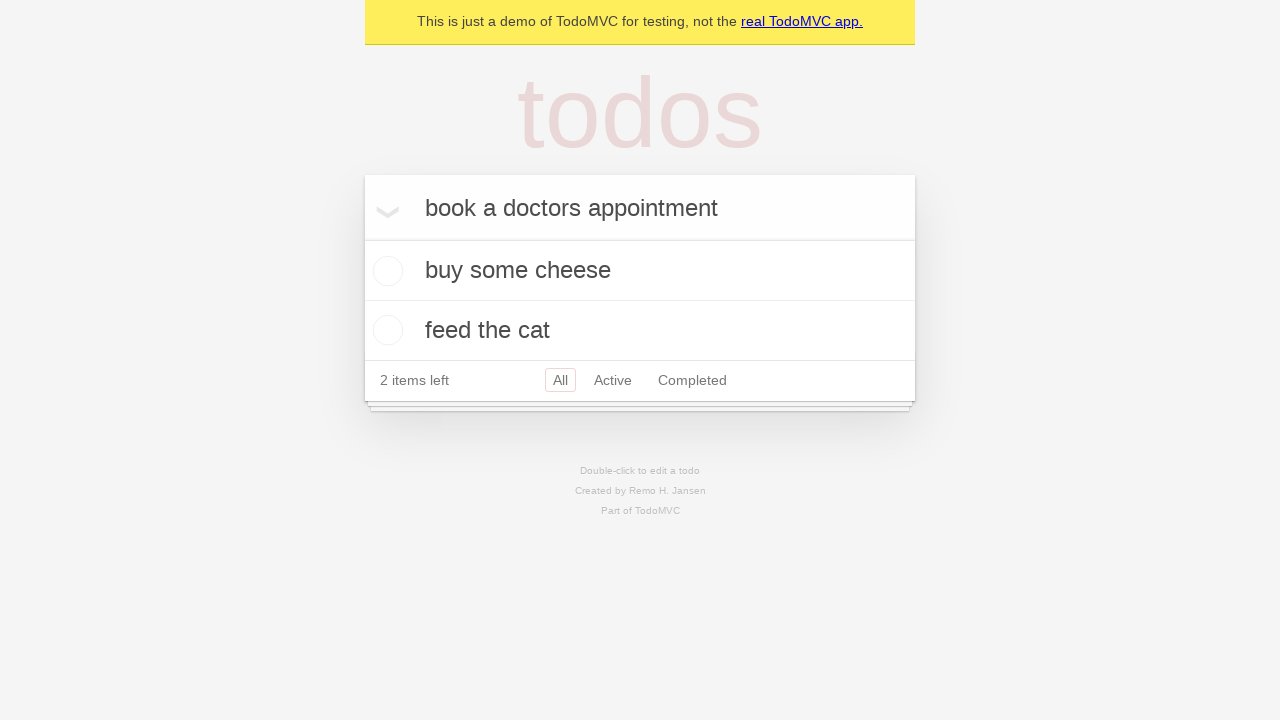

Pressed Enter to create third todo on internal:attr=[placeholder="What needs to be done?"i]
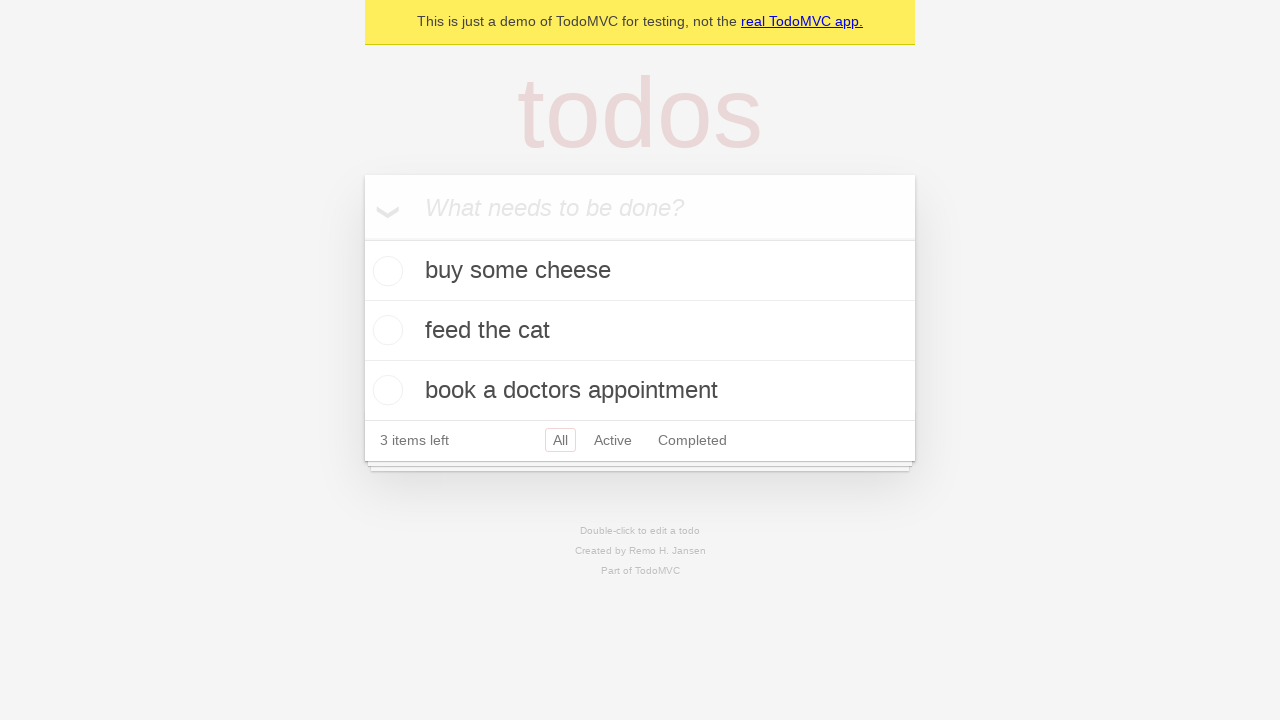

Double-clicked second todo item to enter edit mode at (640, 331) on internal:testid=[data-testid="todo-item"s] >> nth=1
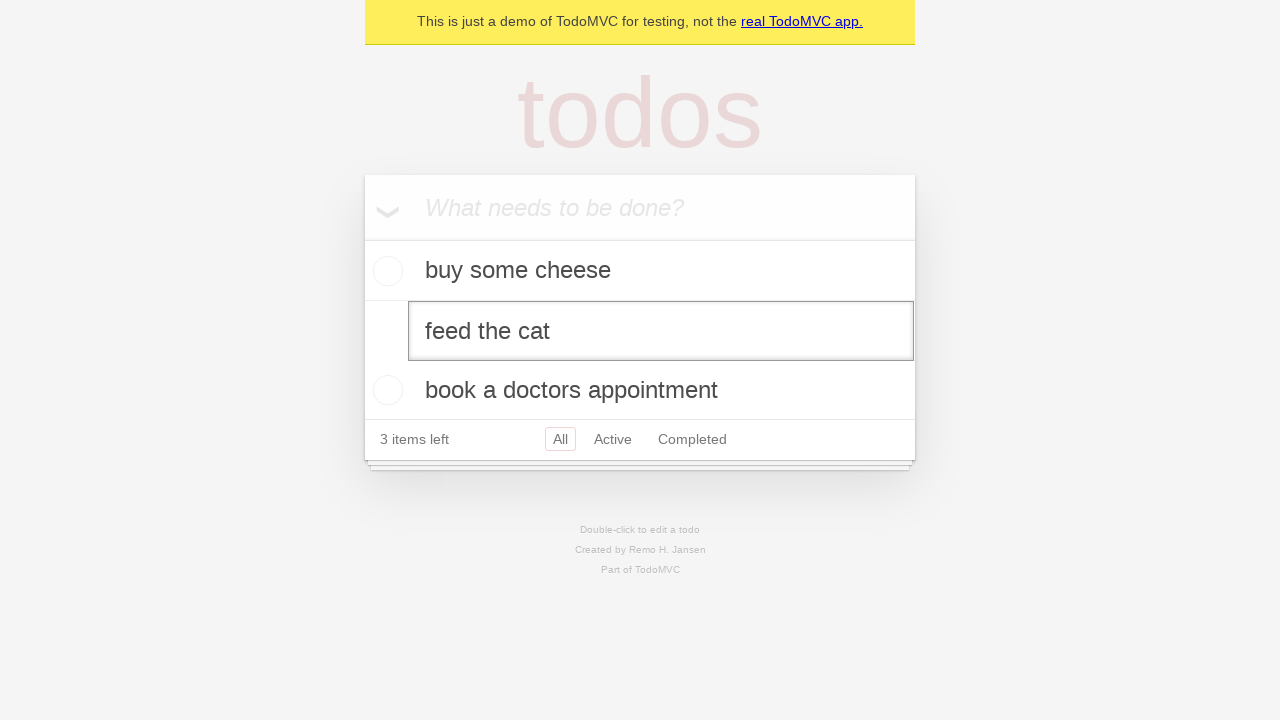

Filled edit textbox with 'buy some sausages' on internal:testid=[data-testid="todo-item"s] >> nth=1 >> internal:role=textbox[nam
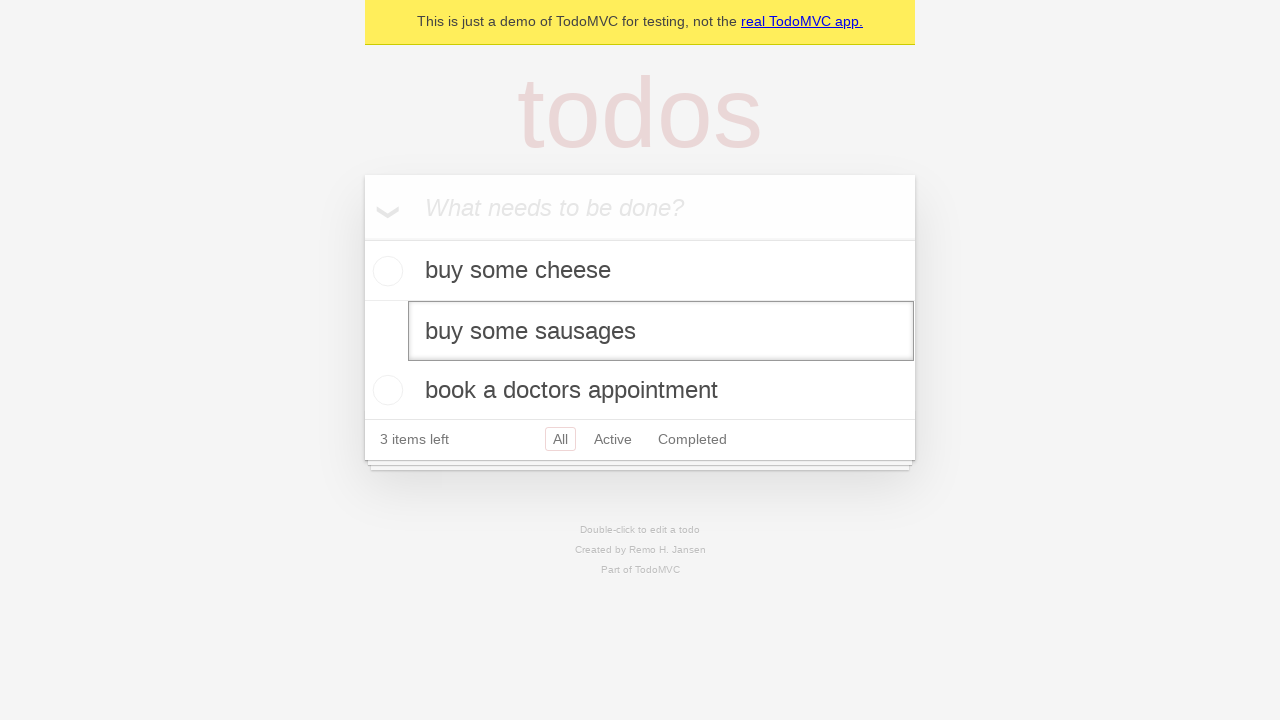

Dispatched blur event to save edit and confirm todo text changed to 'buy some sausages'
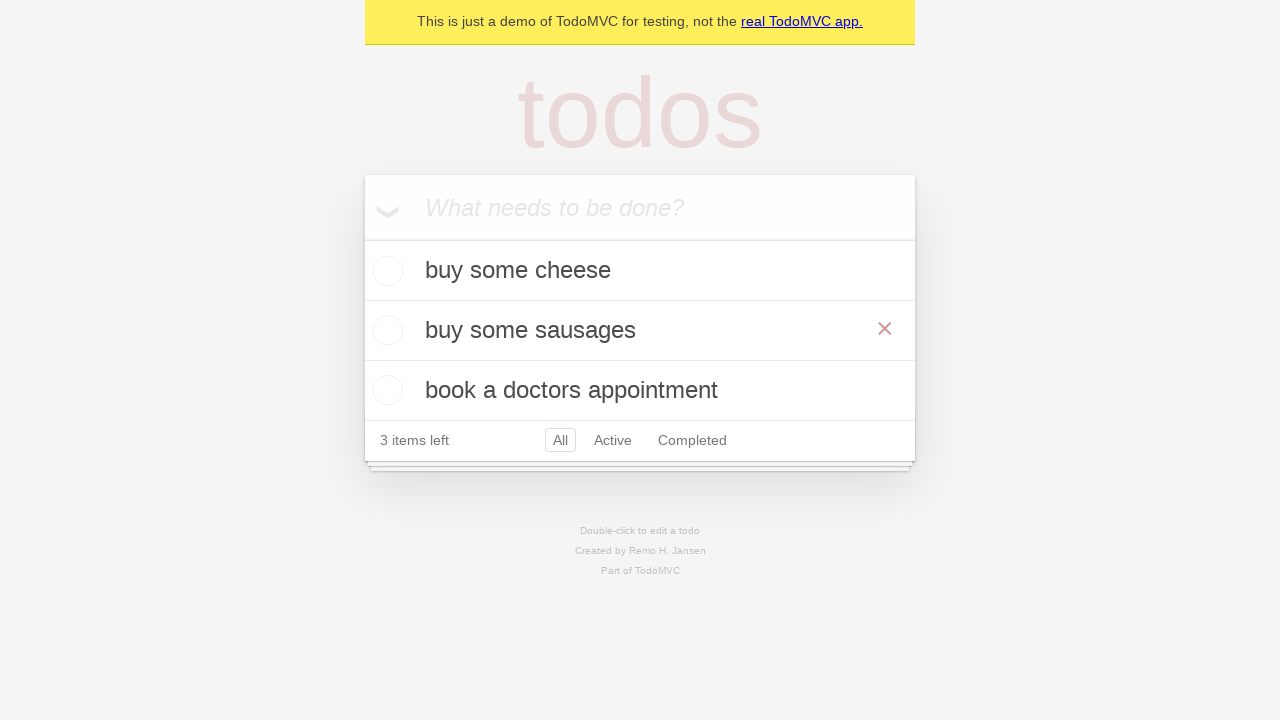

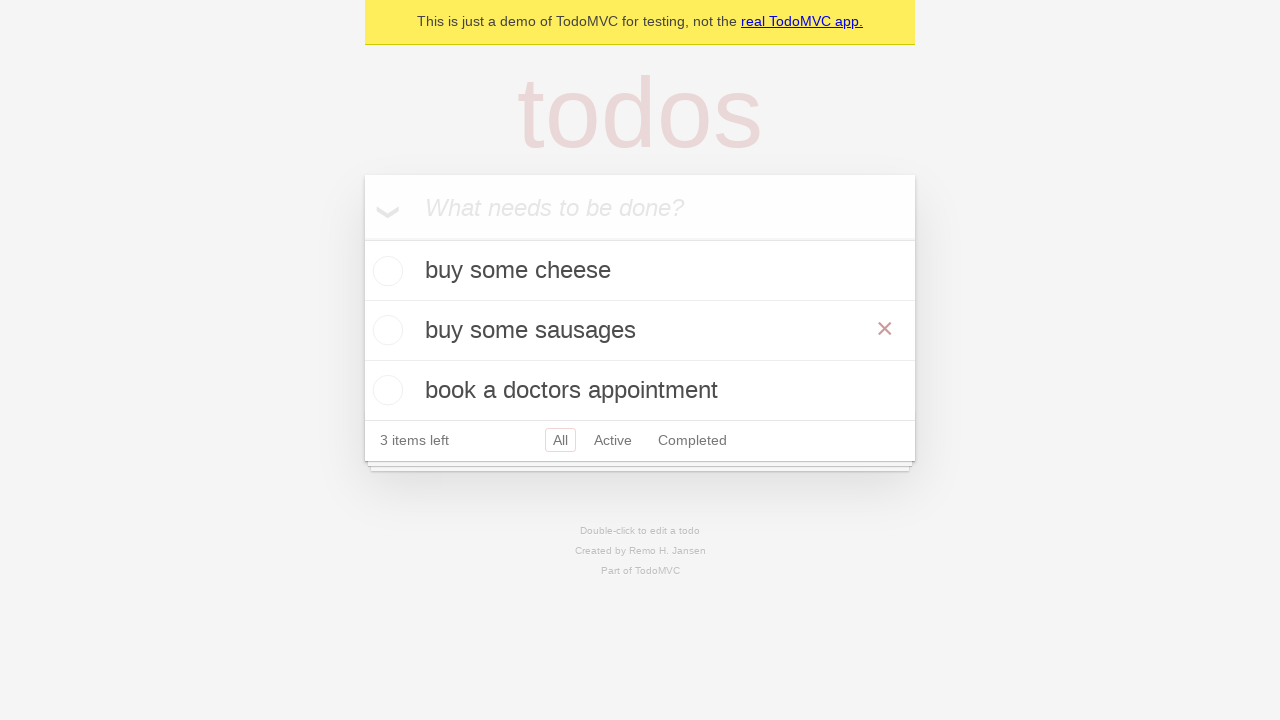